Tests filtering to display only completed items

Starting URL: https://demo.playwright.dev/todomvc

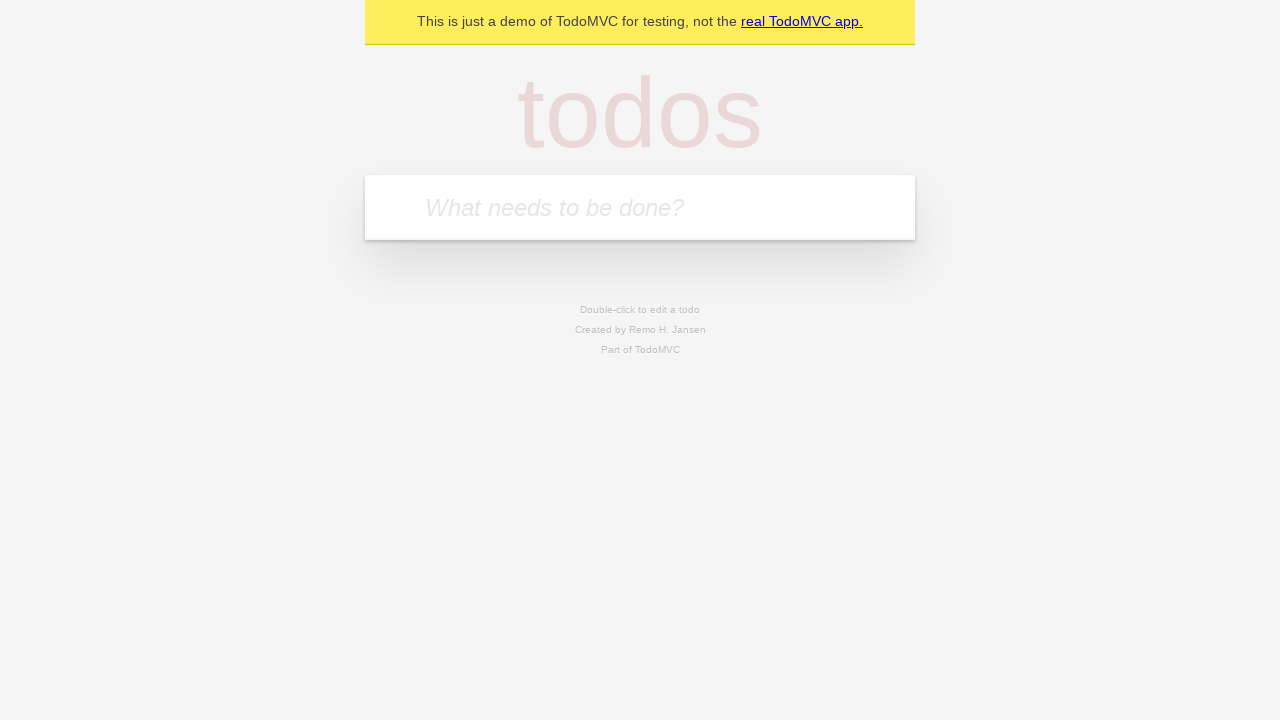

Filled todo input with 'buy some cheese' on internal:attr=[placeholder="What needs to be done?"i]
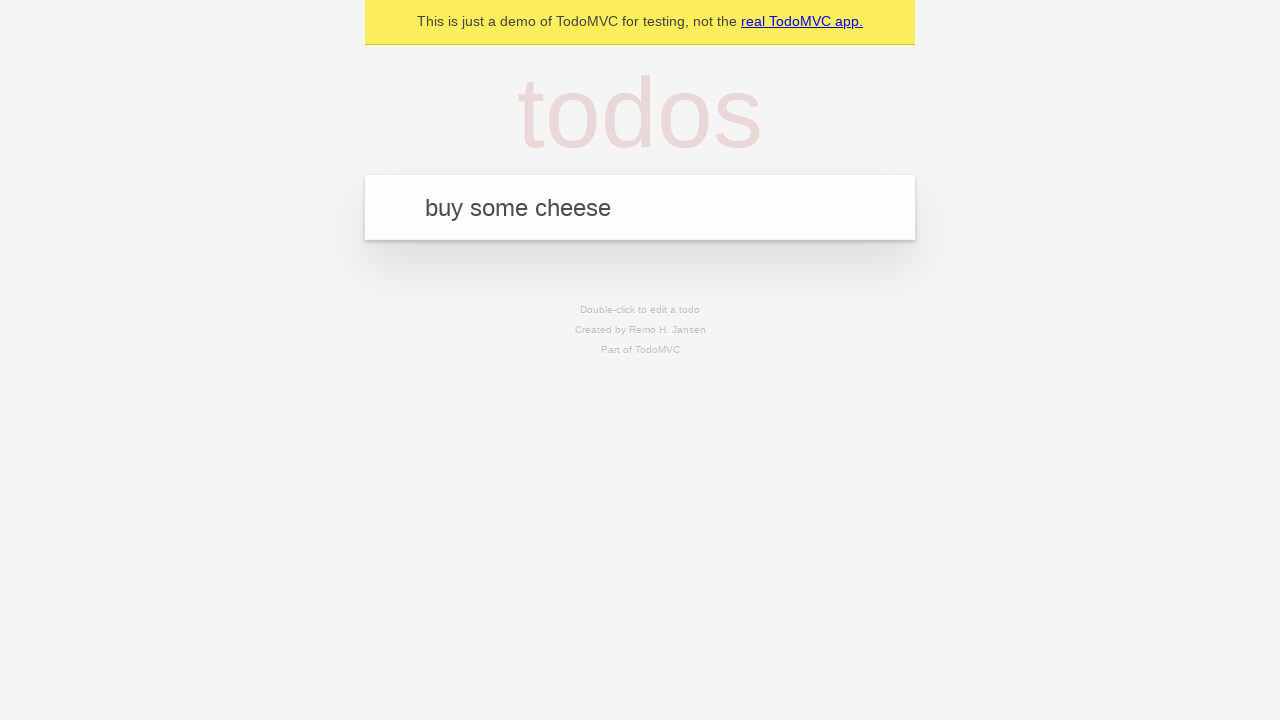

Pressed Enter to create first todo item on internal:attr=[placeholder="What needs to be done?"i]
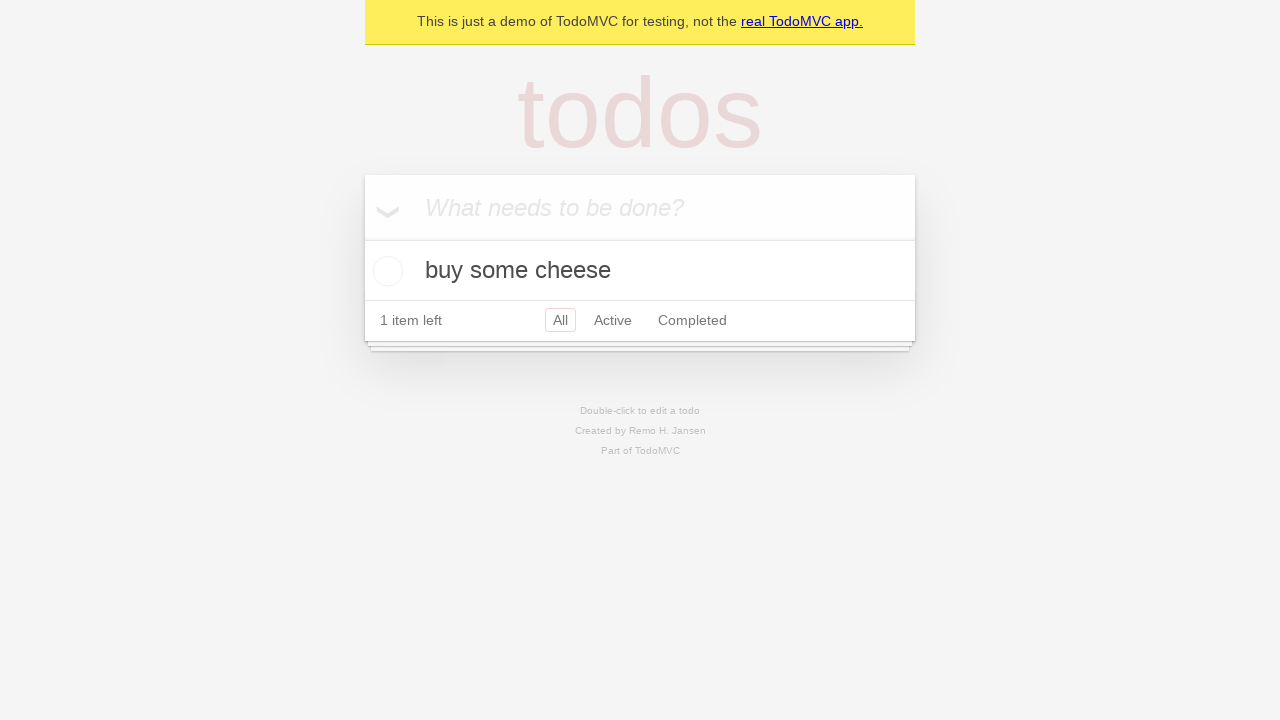

Filled todo input with 'feed the cat' on internal:attr=[placeholder="What needs to be done?"i]
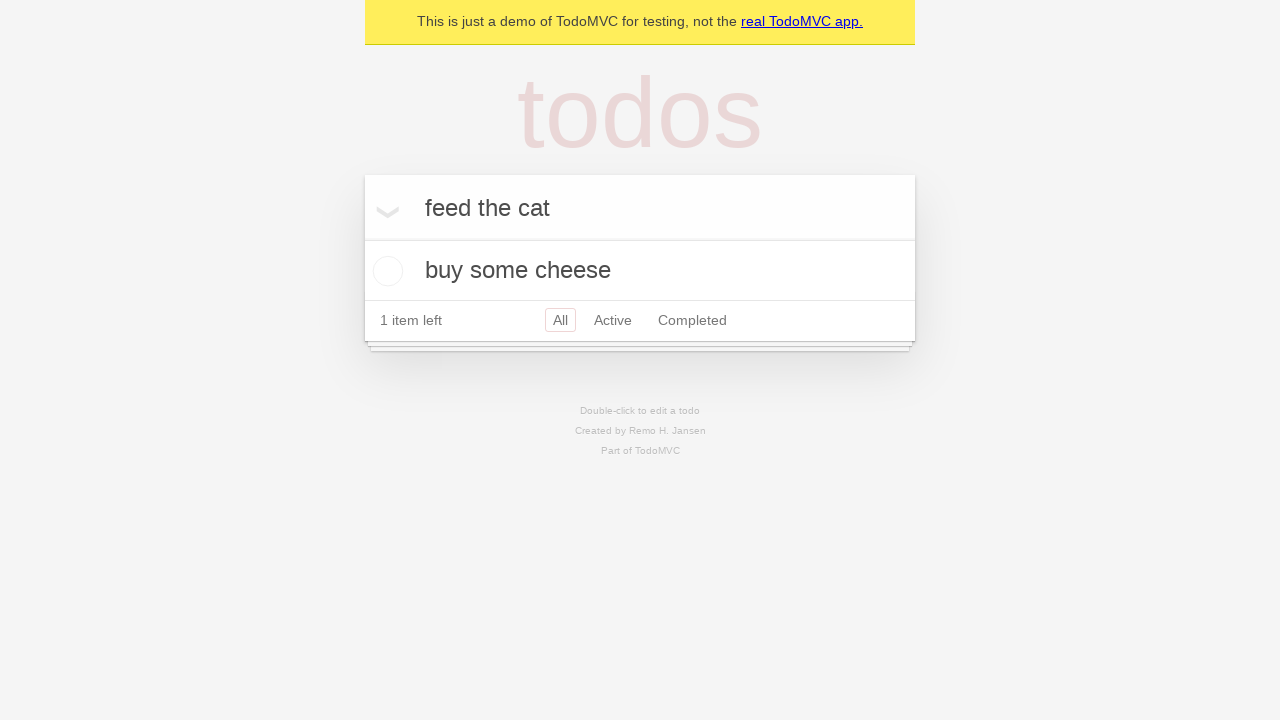

Pressed Enter to create second todo item on internal:attr=[placeholder="What needs to be done?"i]
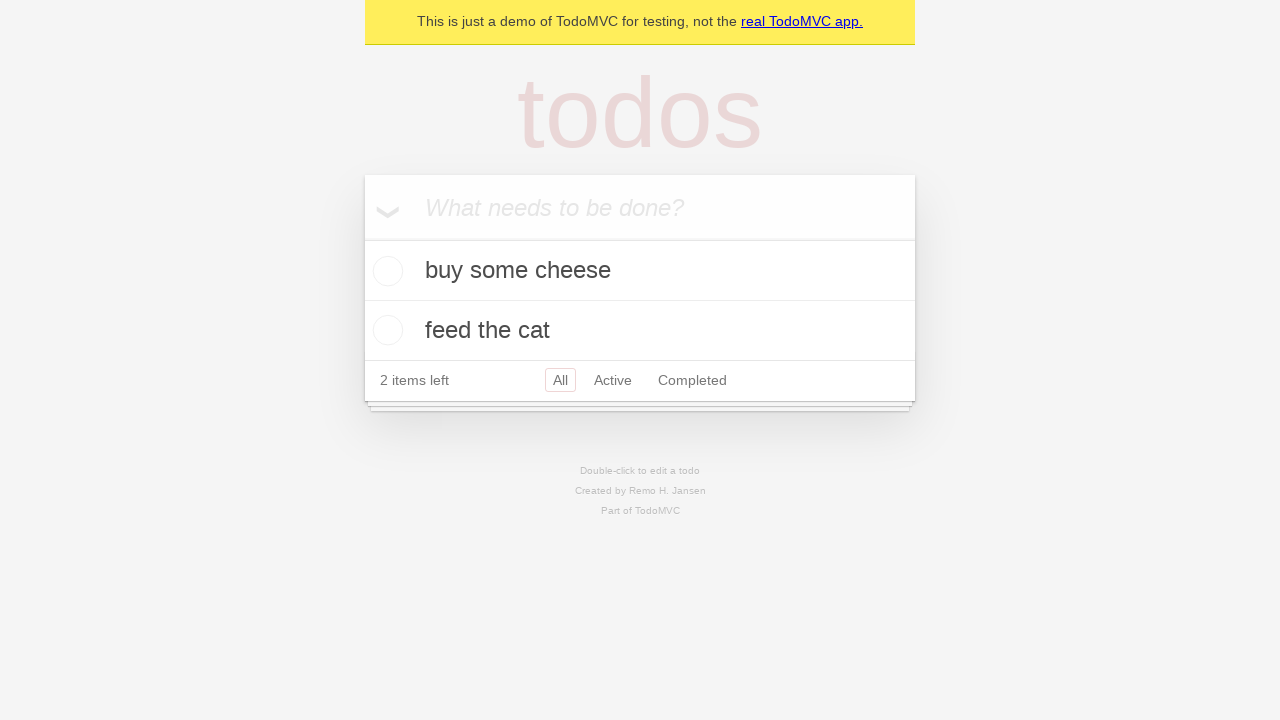

Filled todo input with 'book a doctors appointment' on internal:attr=[placeholder="What needs to be done?"i]
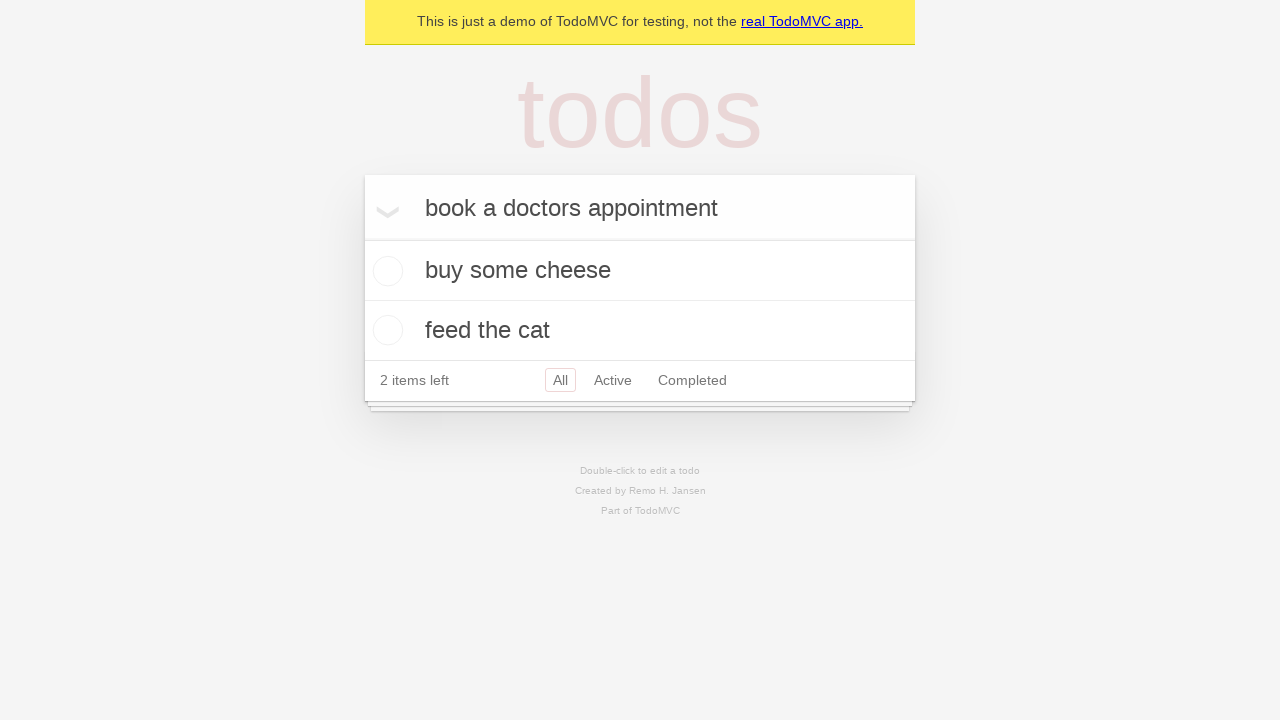

Pressed Enter to create third todo item on internal:attr=[placeholder="What needs to be done?"i]
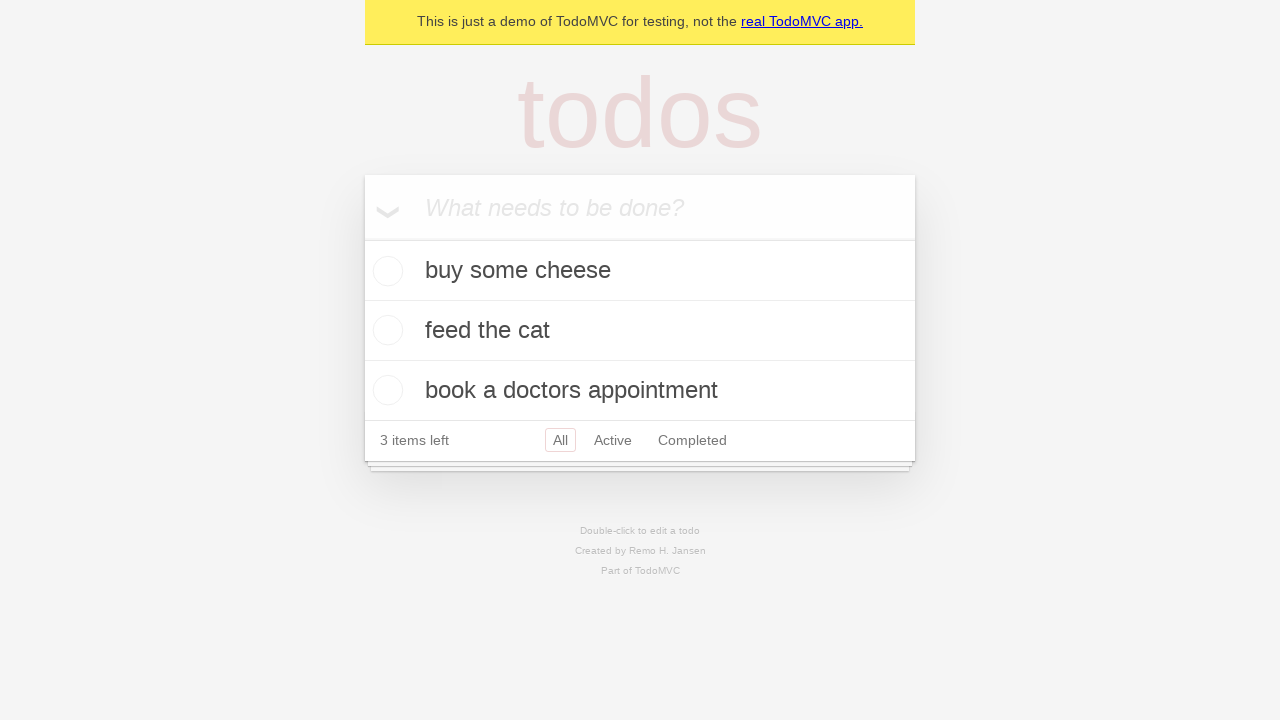

Checked the second todo item to mark it as completed at (385, 330) on internal:testid=[data-testid="todo-item"s] >> nth=1 >> internal:role=checkbox
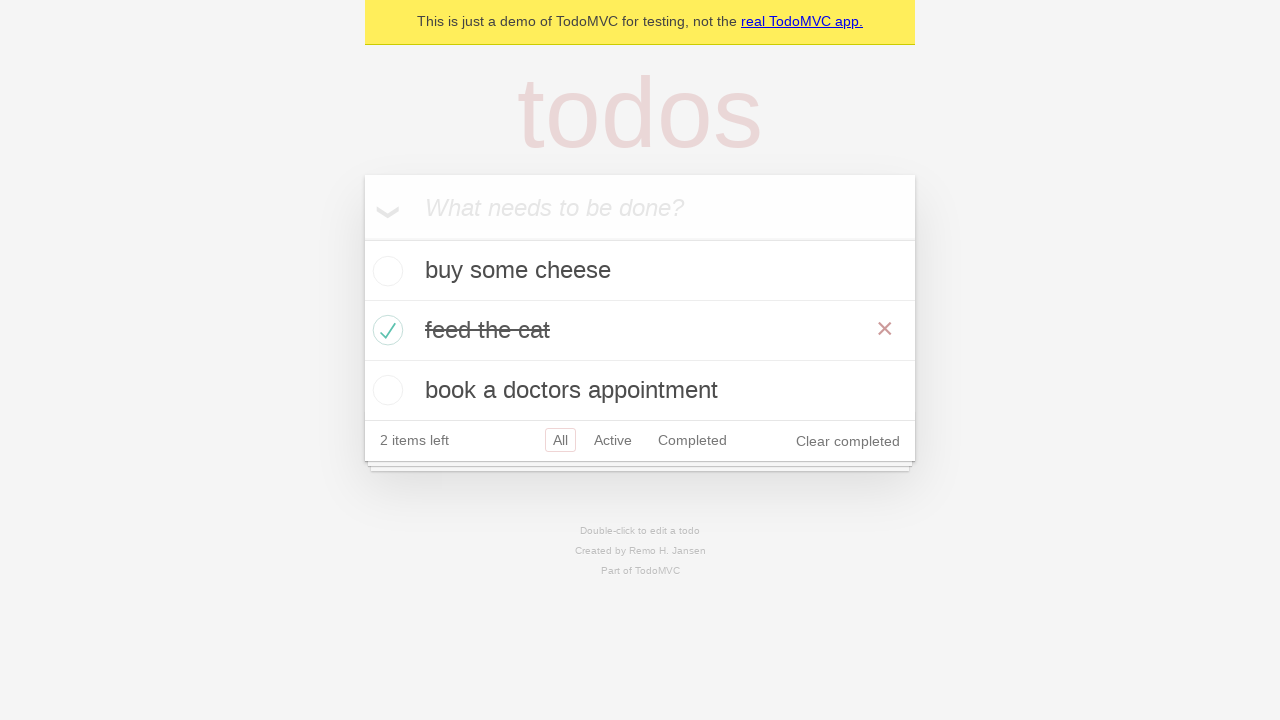

Clicked Completed filter to display only completed items at (692, 440) on internal:role=link[name="Completed"i]
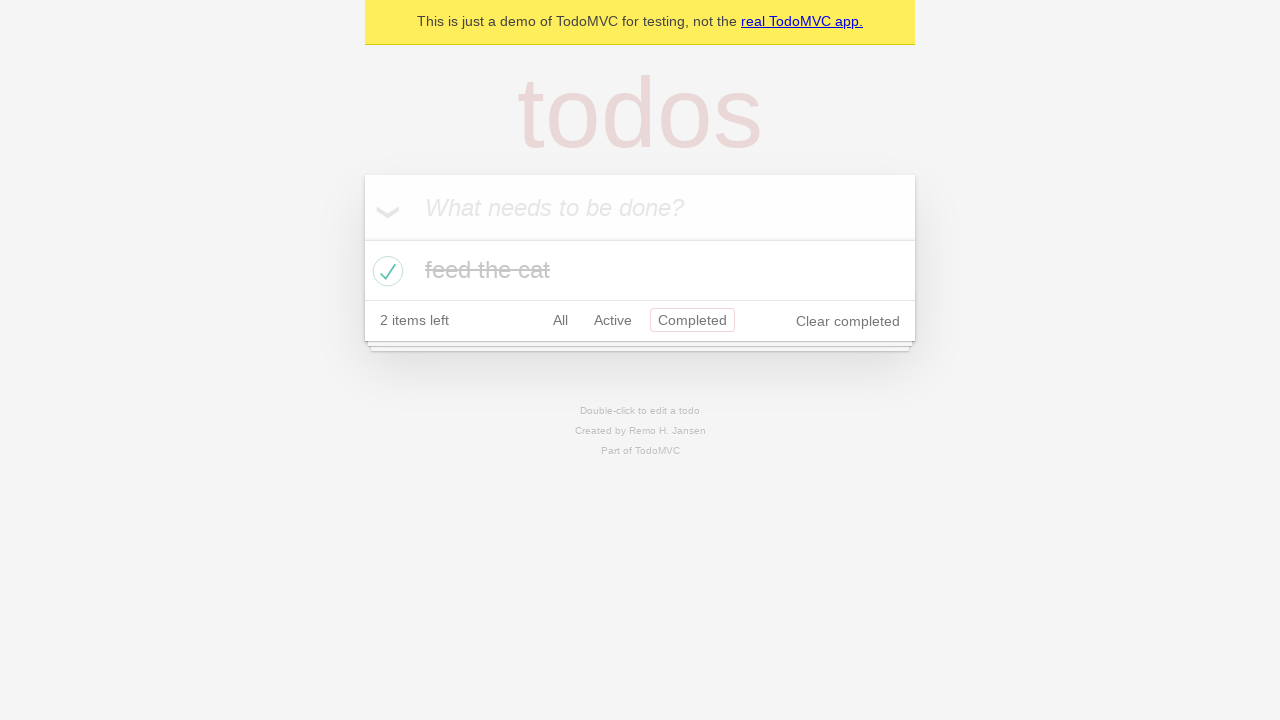

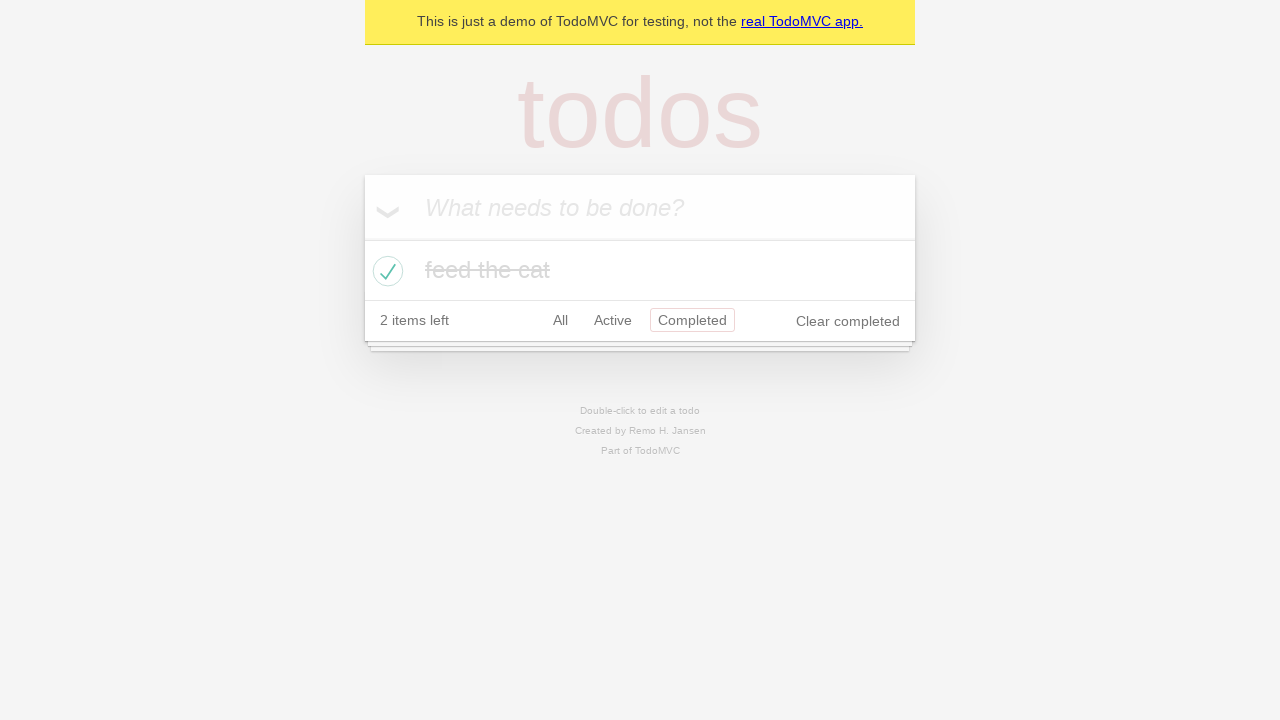